Tests the add/remove elements functionality by clicking the "Add Element" button 5 times and verifying that 5 "Delete" buttons are created.

Starting URL: https://the-internet.herokuapp.com/add_remove_elements/

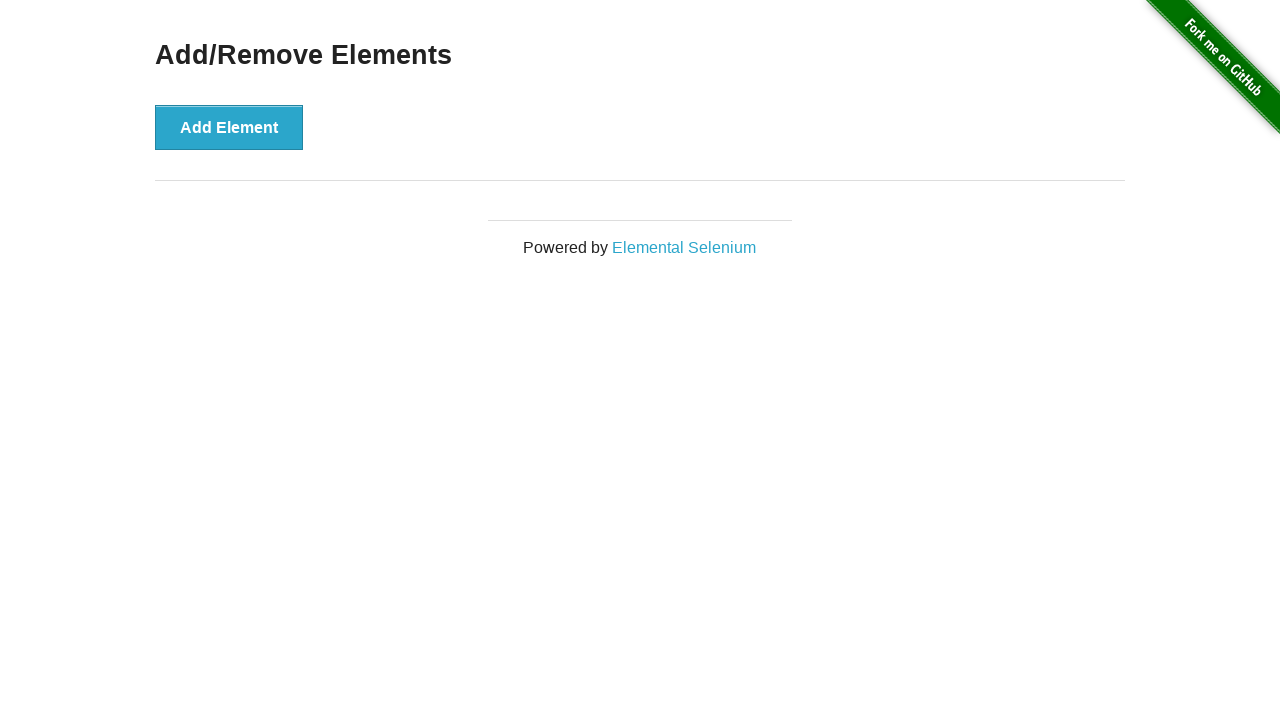

Clicked 'Add Element' button at (229, 127) on button:text("Add Element")
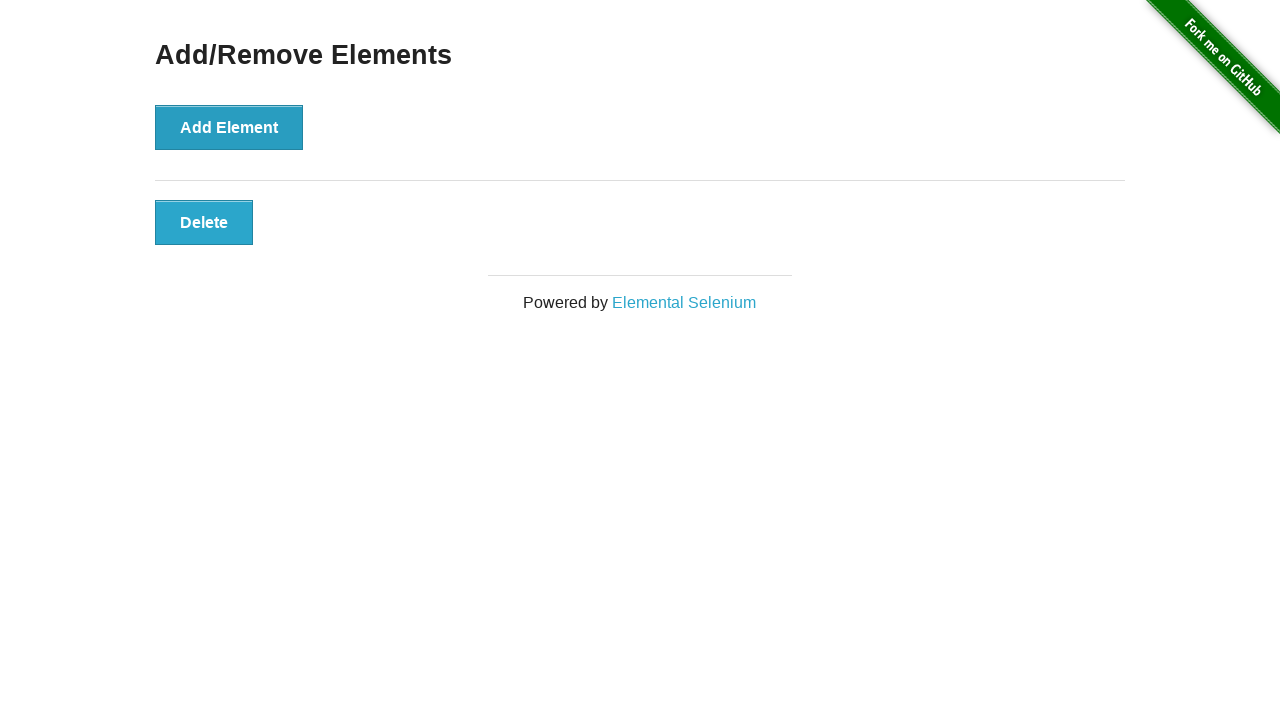

Clicked 'Add Element' button at (229, 127) on button:text("Add Element")
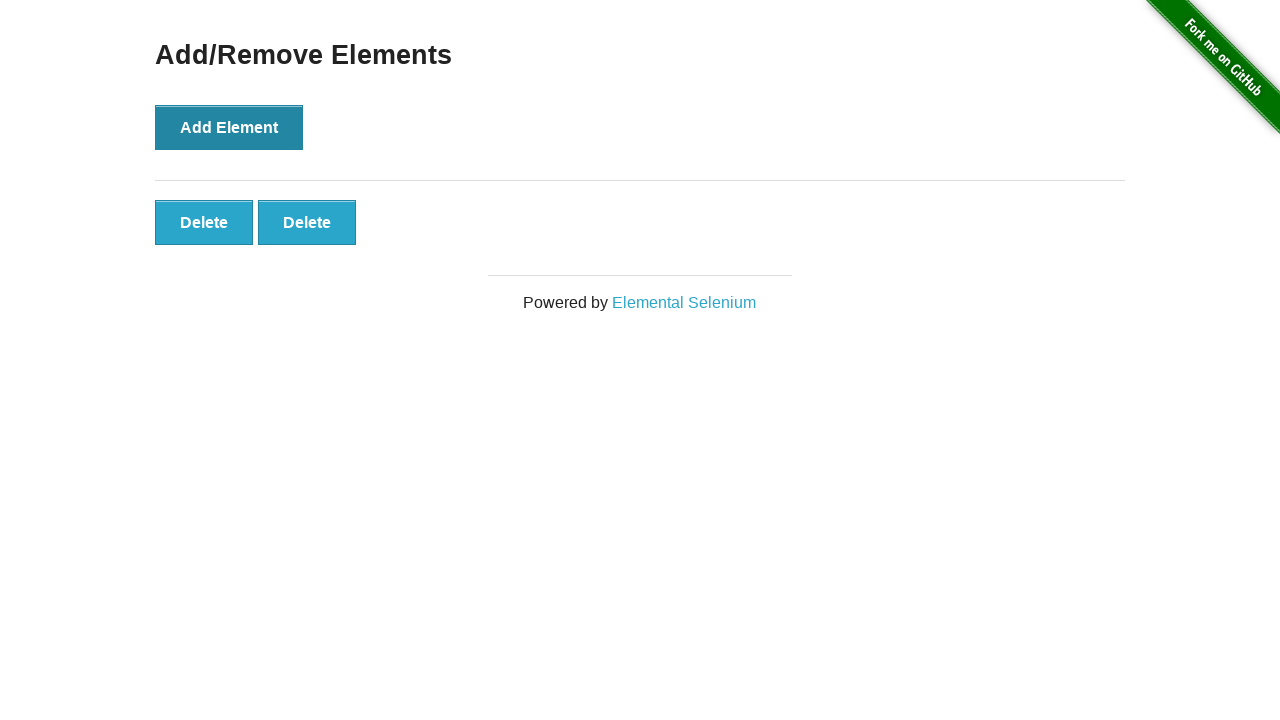

Clicked 'Add Element' button at (229, 127) on button:text("Add Element")
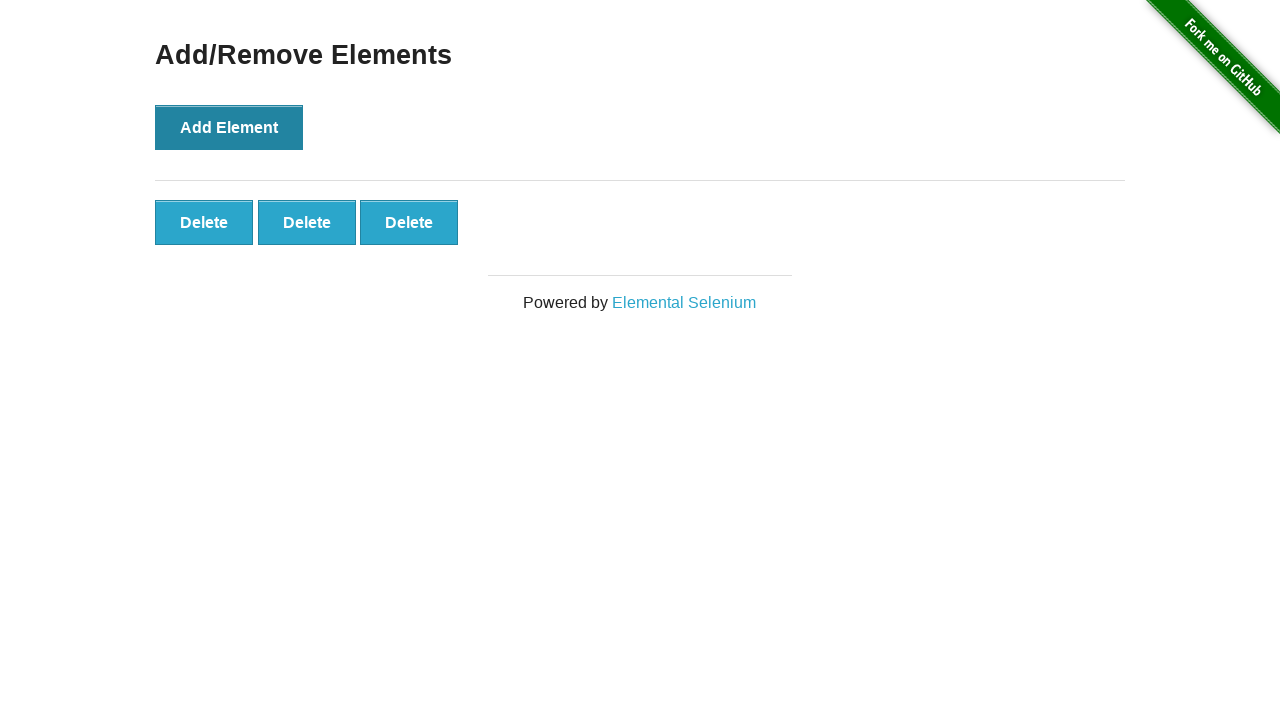

Clicked 'Add Element' button at (229, 127) on button:text("Add Element")
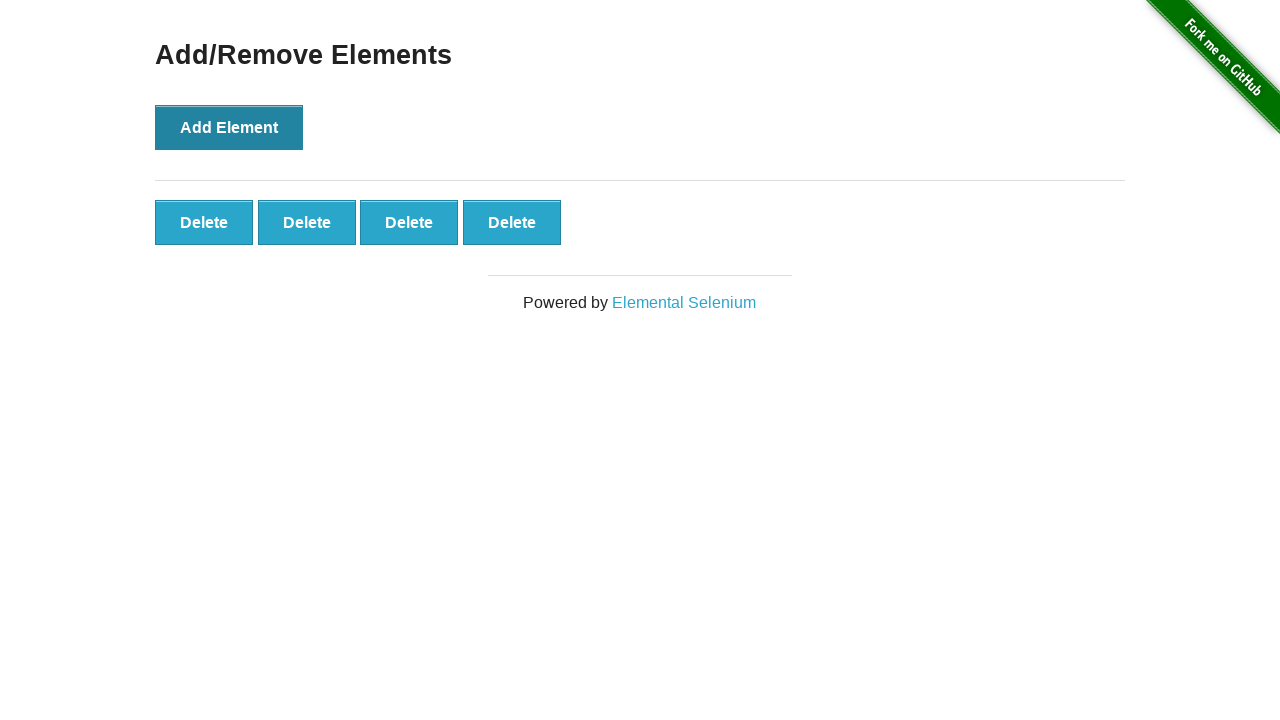

Clicked 'Add Element' button at (229, 127) on button:text("Add Element")
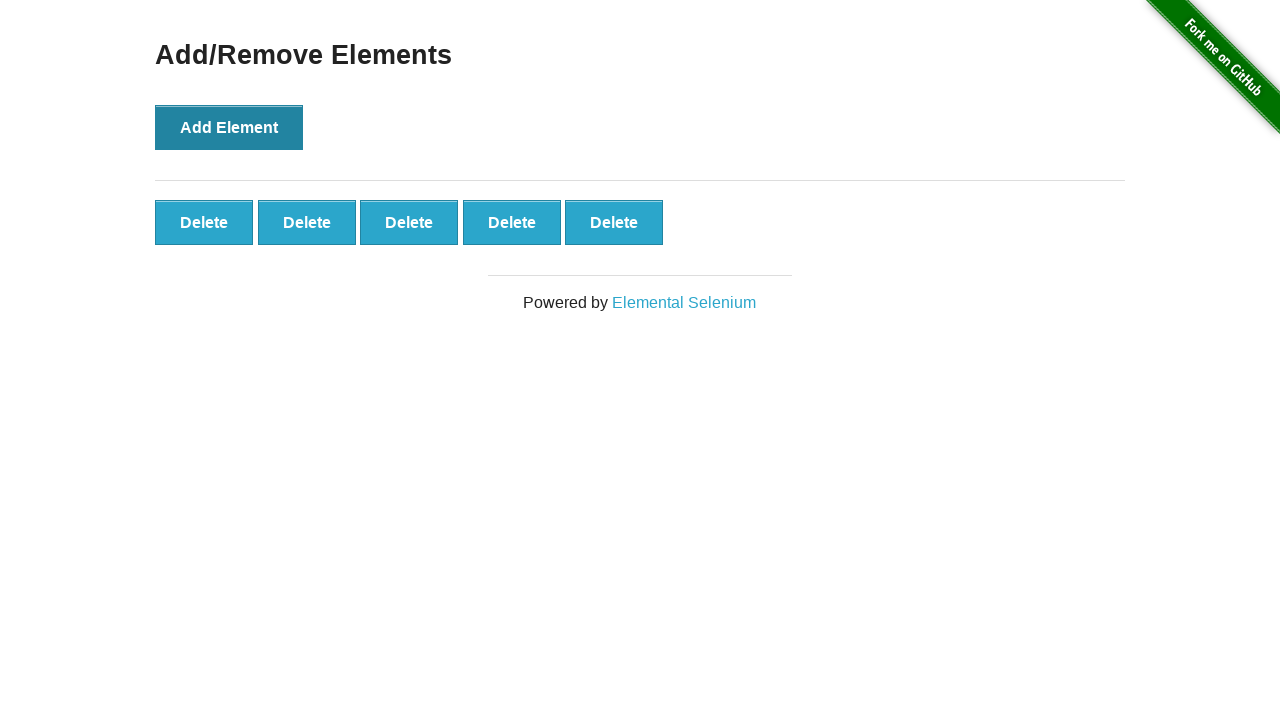

Delete buttons appeared on the page
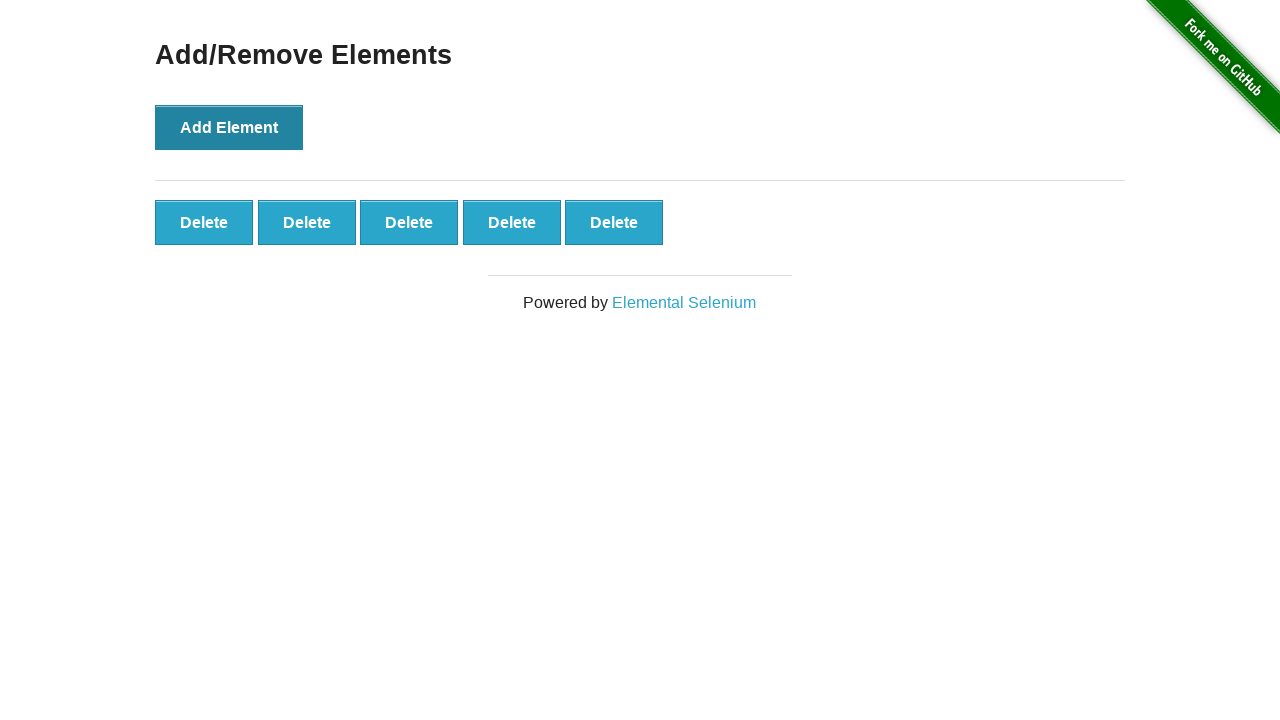

Located all Delete buttons on the page
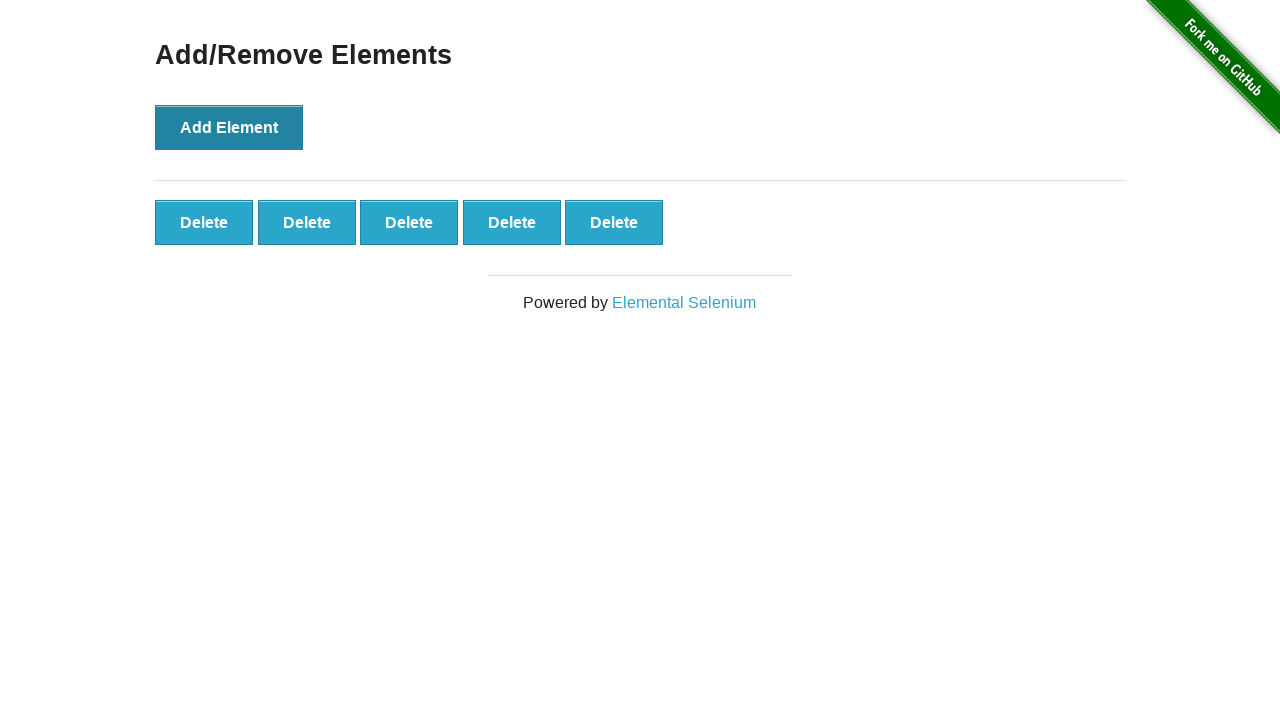

Verified that exactly 5 Delete buttons are present
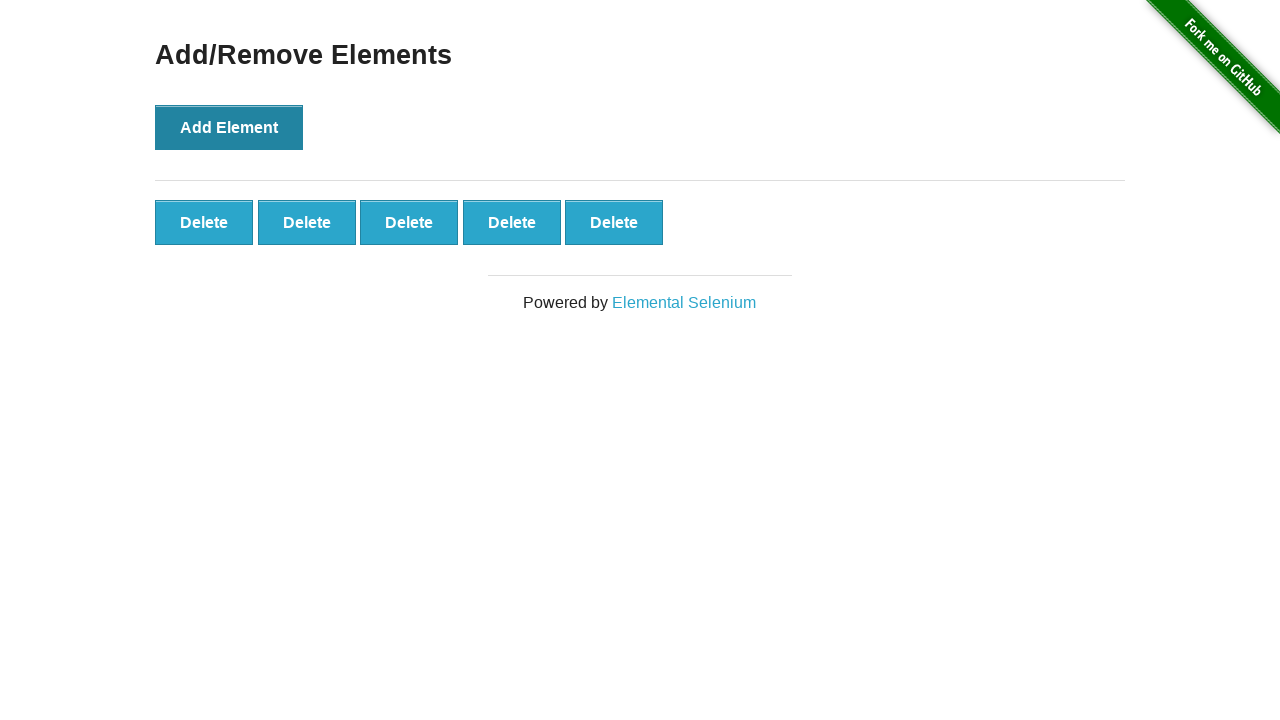

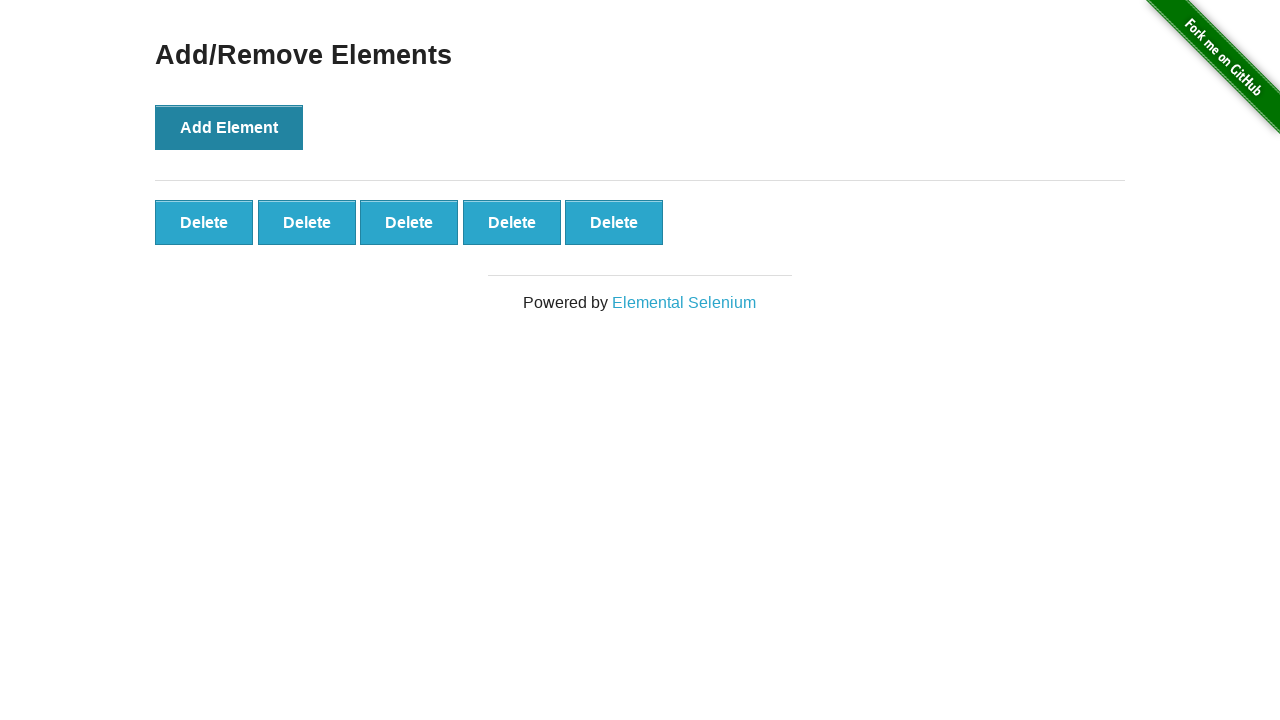